Tests window handling functionality by opening a new window, verifying content in both windows, and switching between them

Starting URL: https://the-internet.herokuapp.com/windows

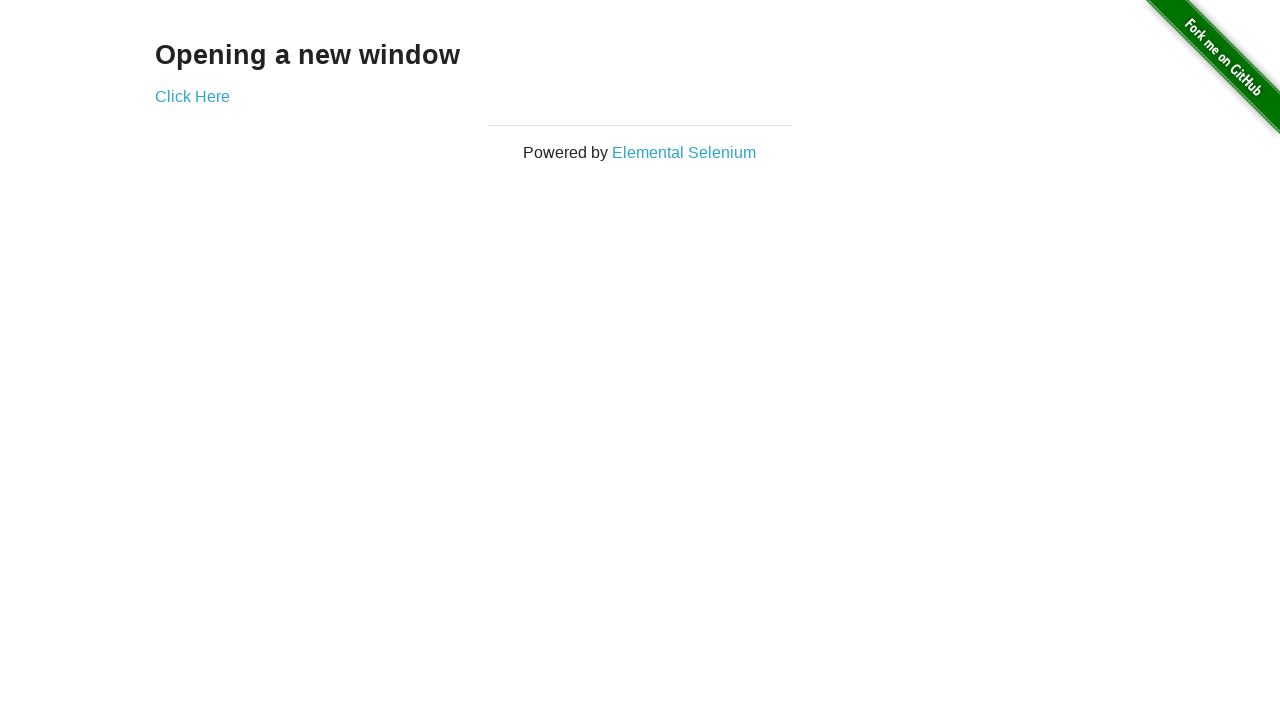

Verified main page heading 'Opening a new window'
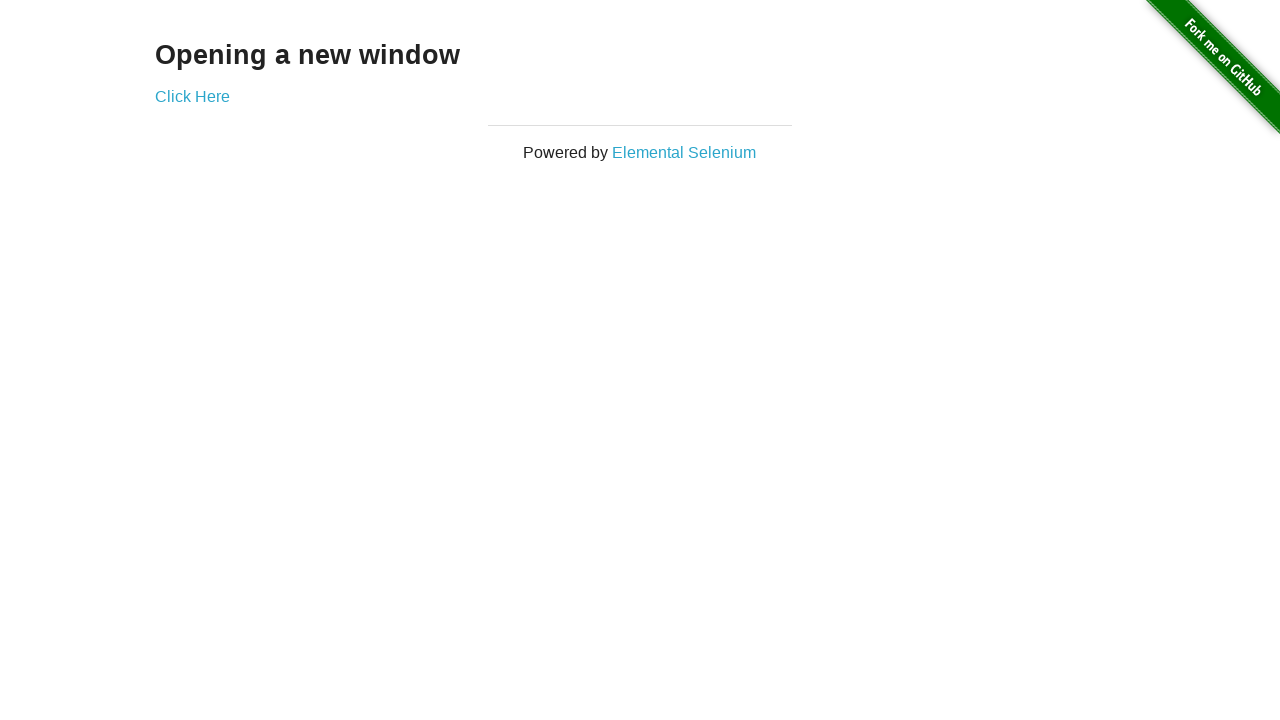

Verified main page title is 'The Internet'
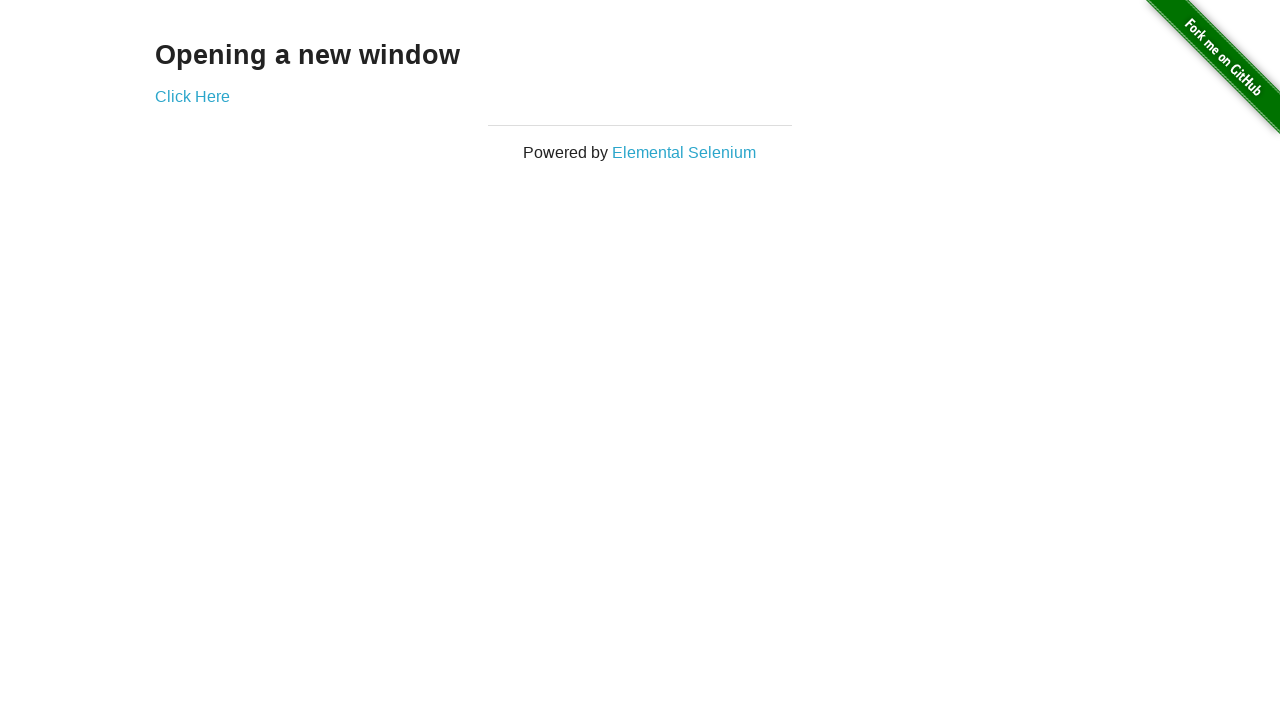

Clicked 'Click Here' link to open new window at (192, 96) on text=Click Here
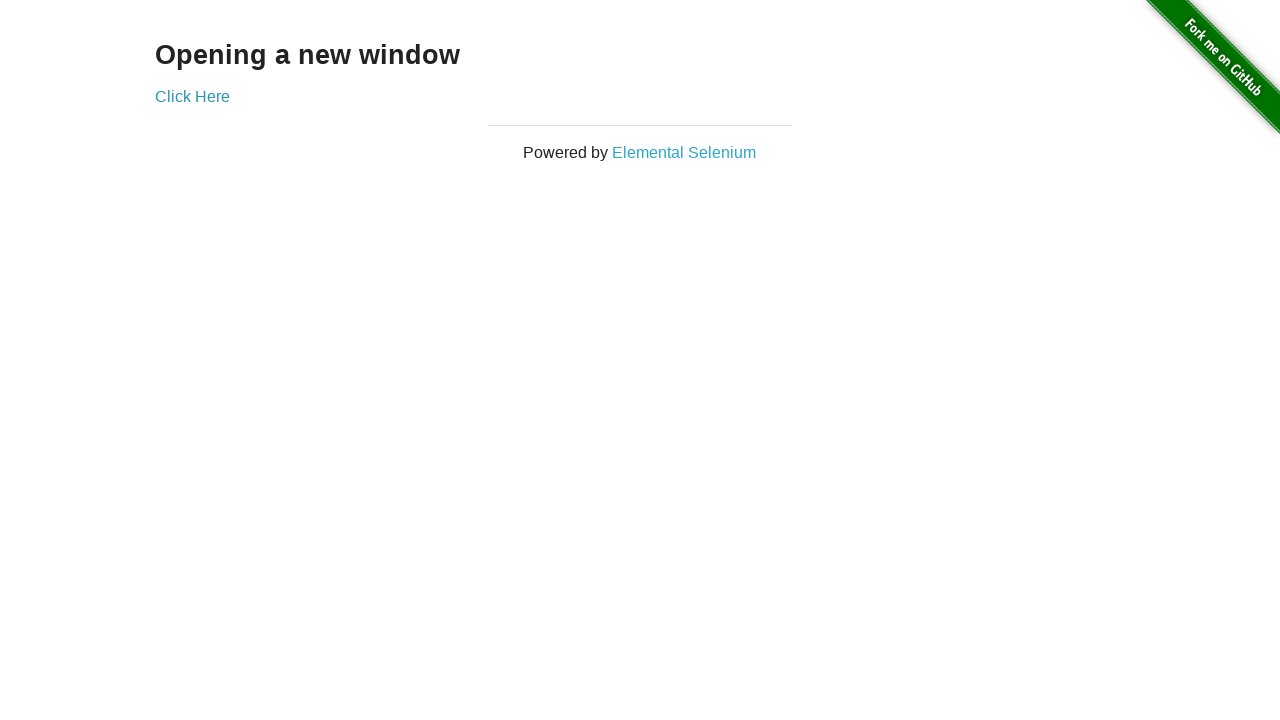

New page loaded successfully
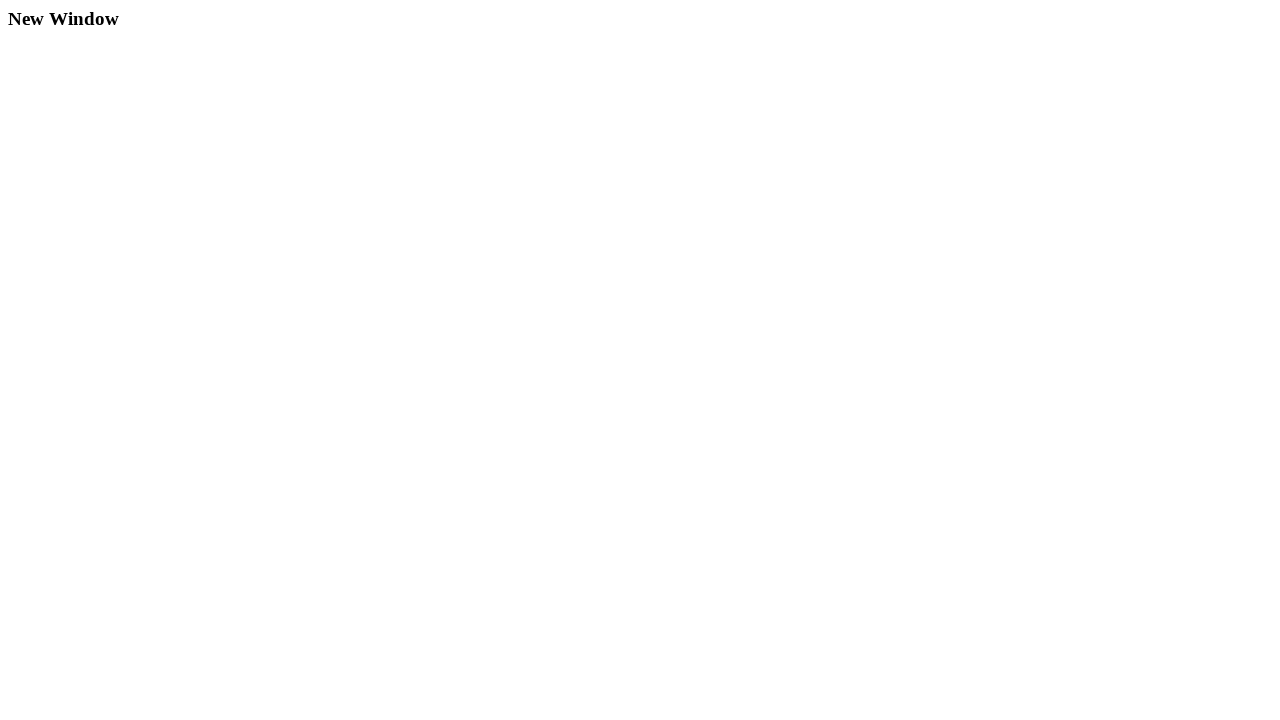

Verified new window title is 'New Window'
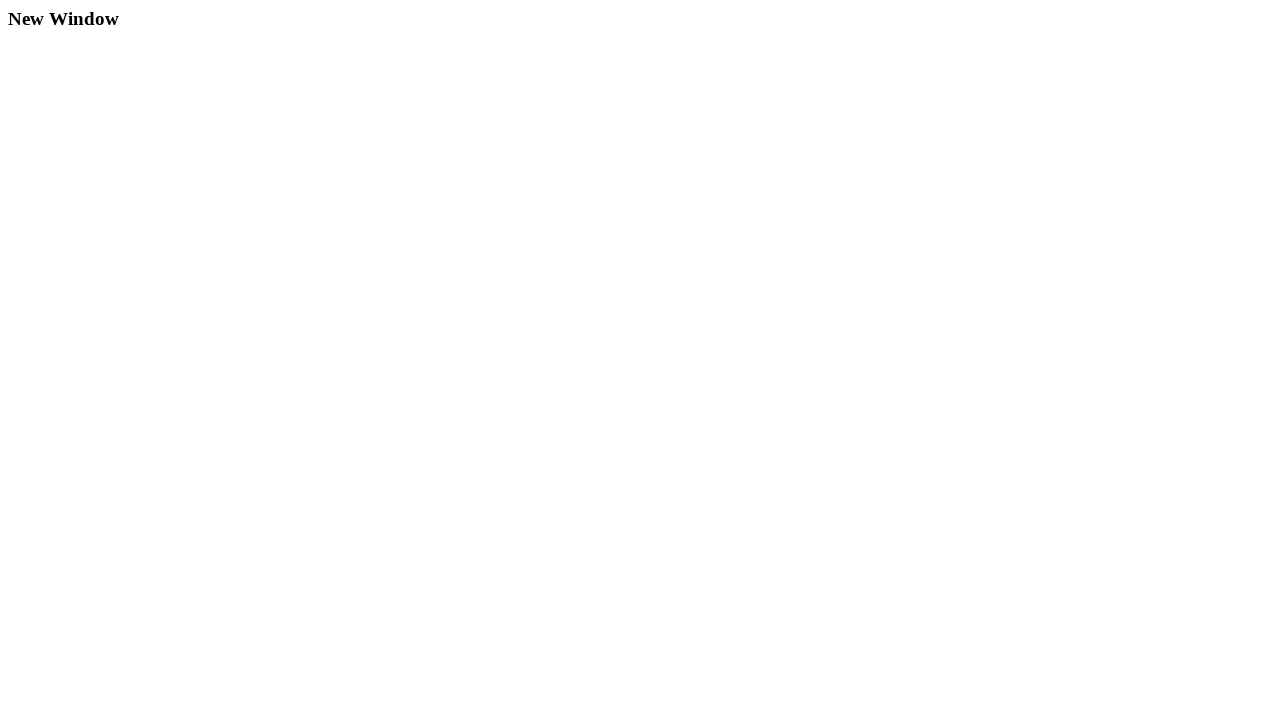

Verified new window heading is 'New Window'
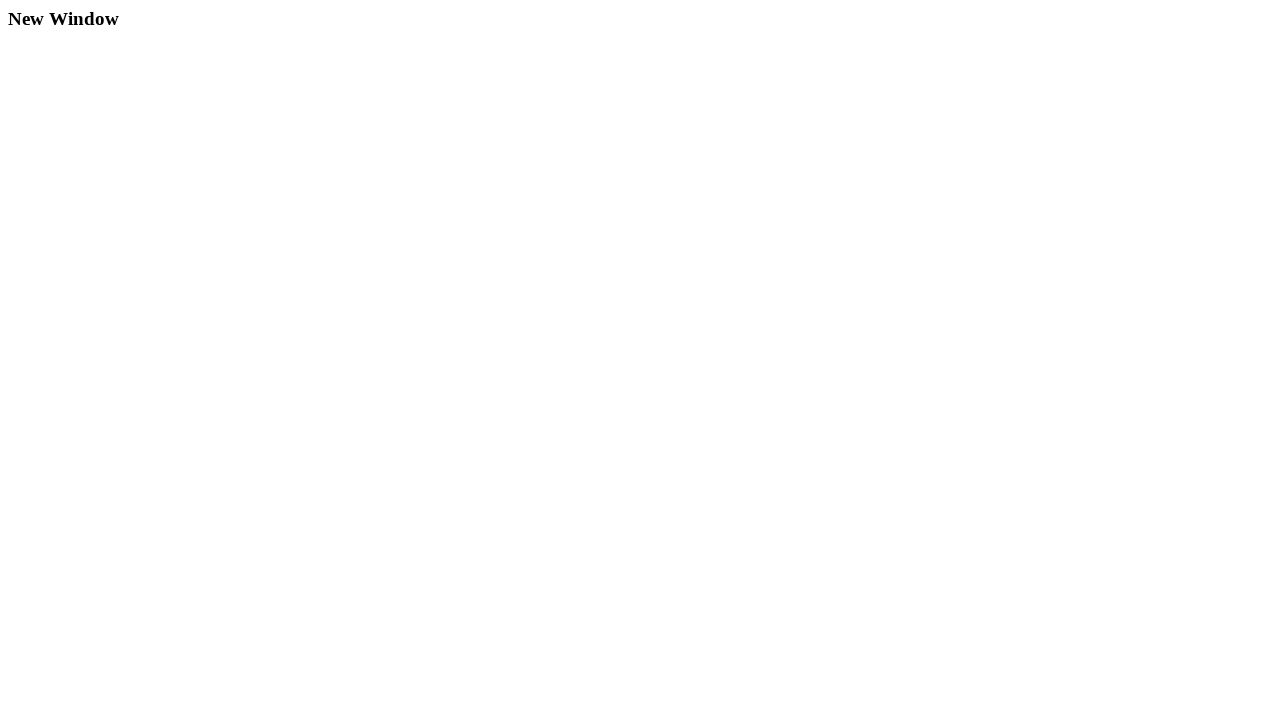

Verified original window title is 'The Internet'
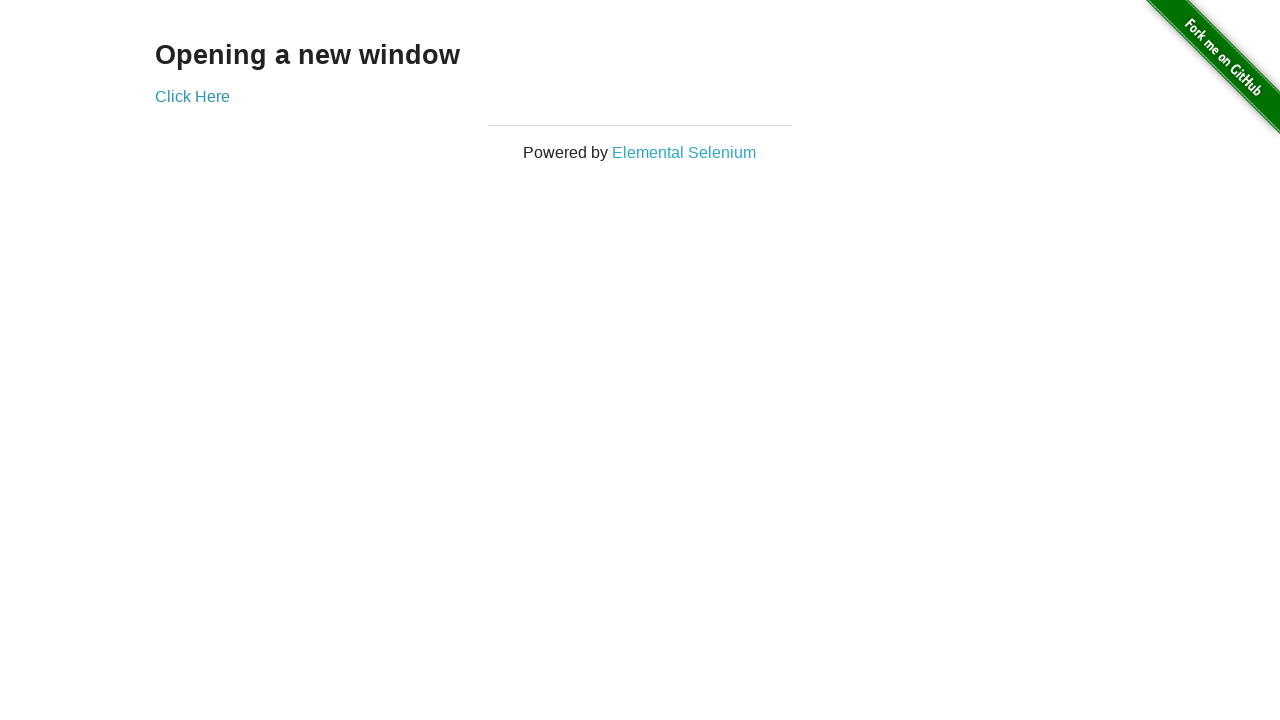

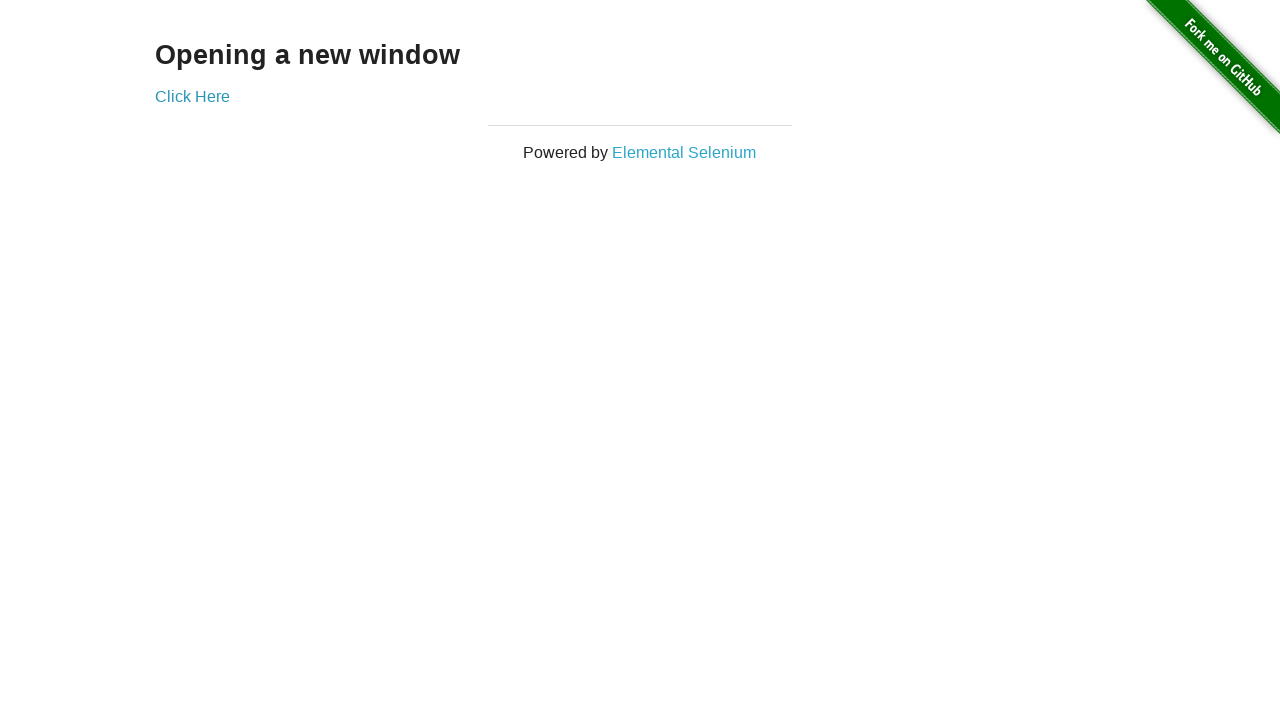